Repeatedly clicks a link until a successful notification appears, retrying up to 10 times if unsuccessful notifications are shown

Starting URL: http://the-internet.herokuapp.com/notification_message_rendered

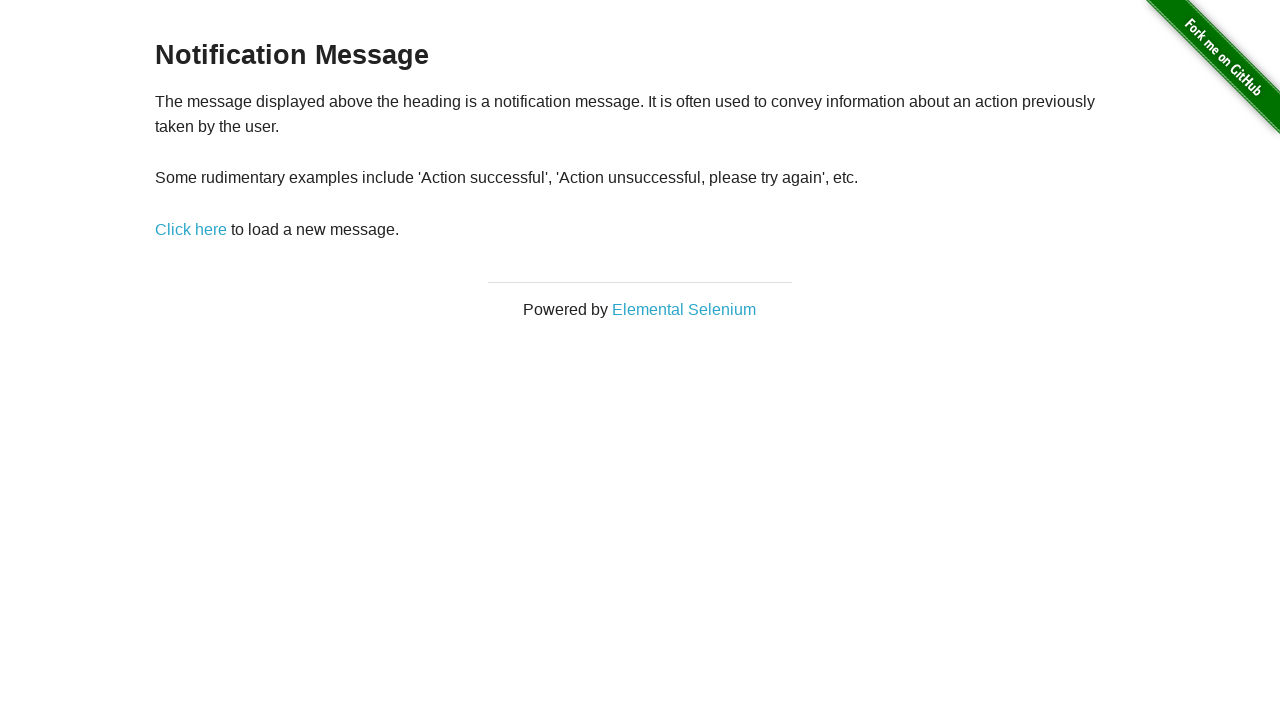

Clicked 'Click here' link to trigger notification at (191, 229) on a:has-text("Click here")
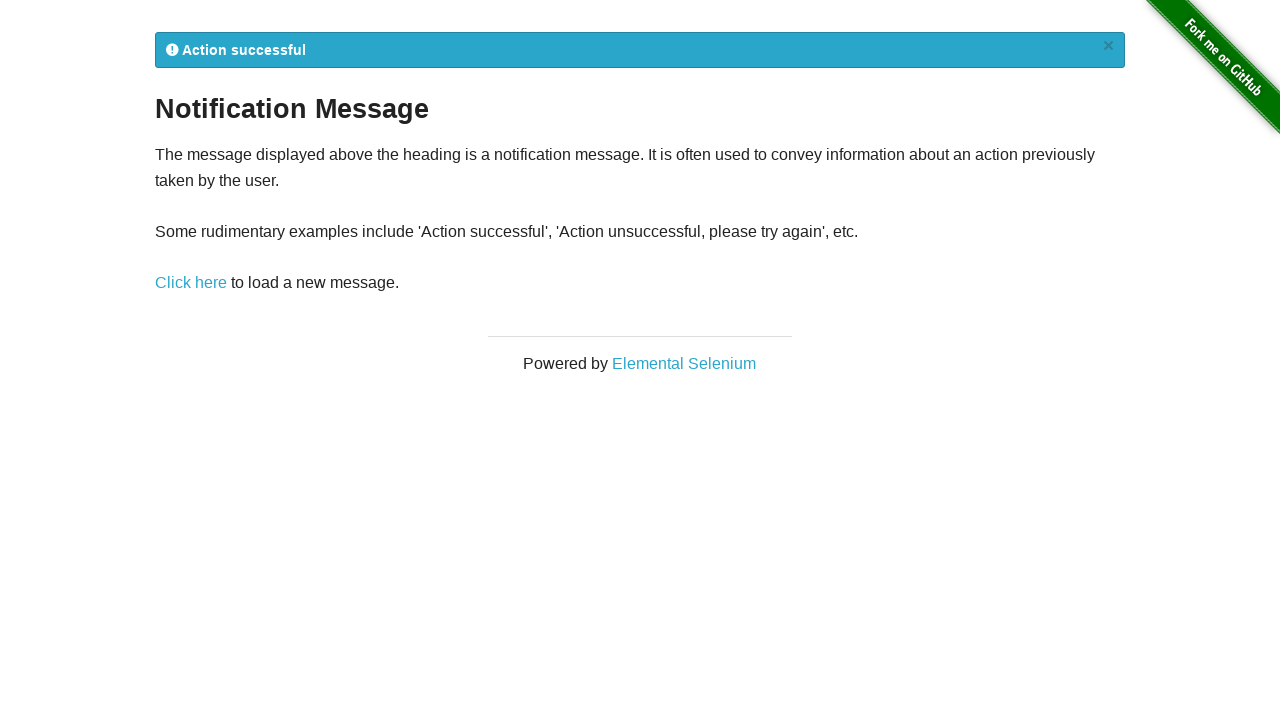

Flash message notification appeared
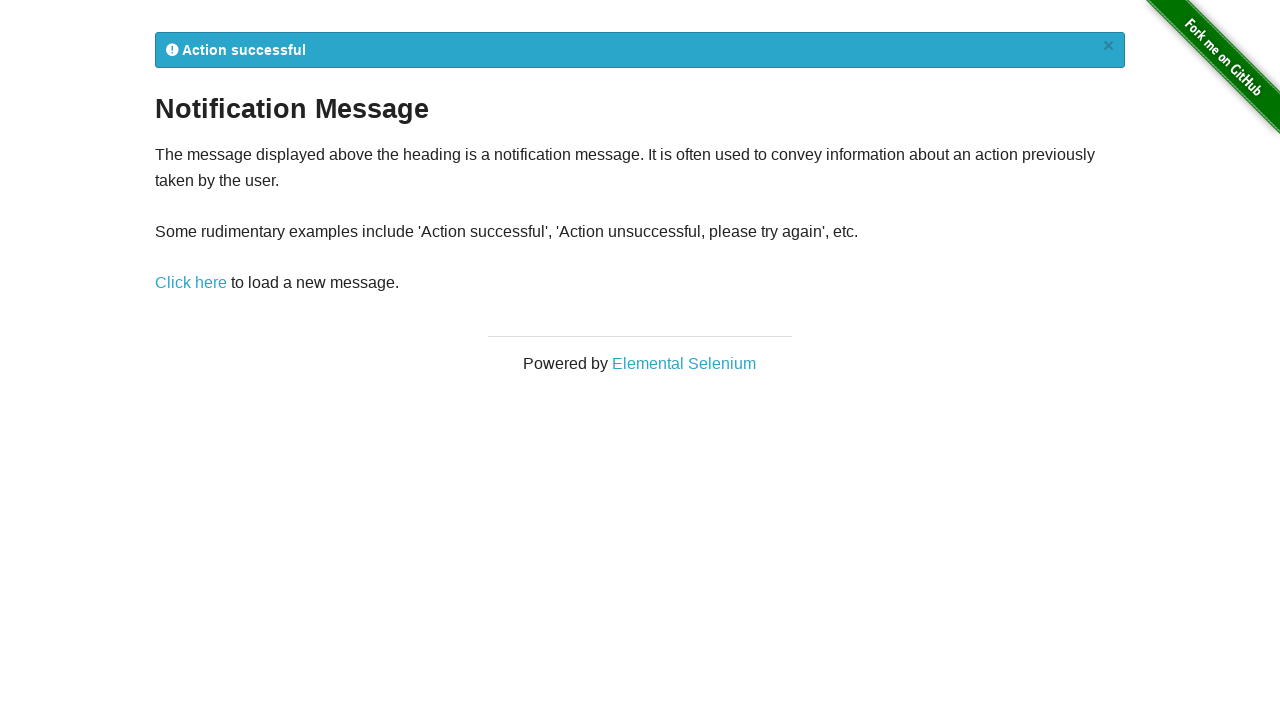

Retrieved notification message: 
            Action successful
            ×
          
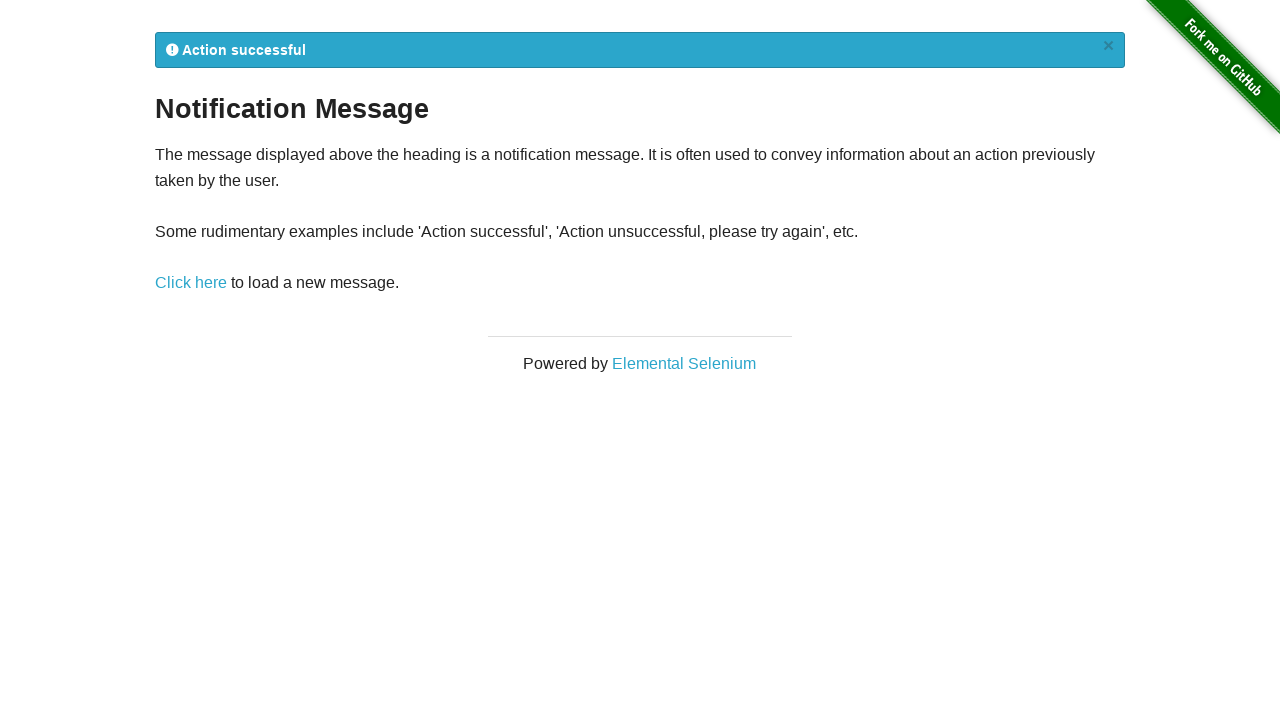

Verified successful notification found after 0 retries
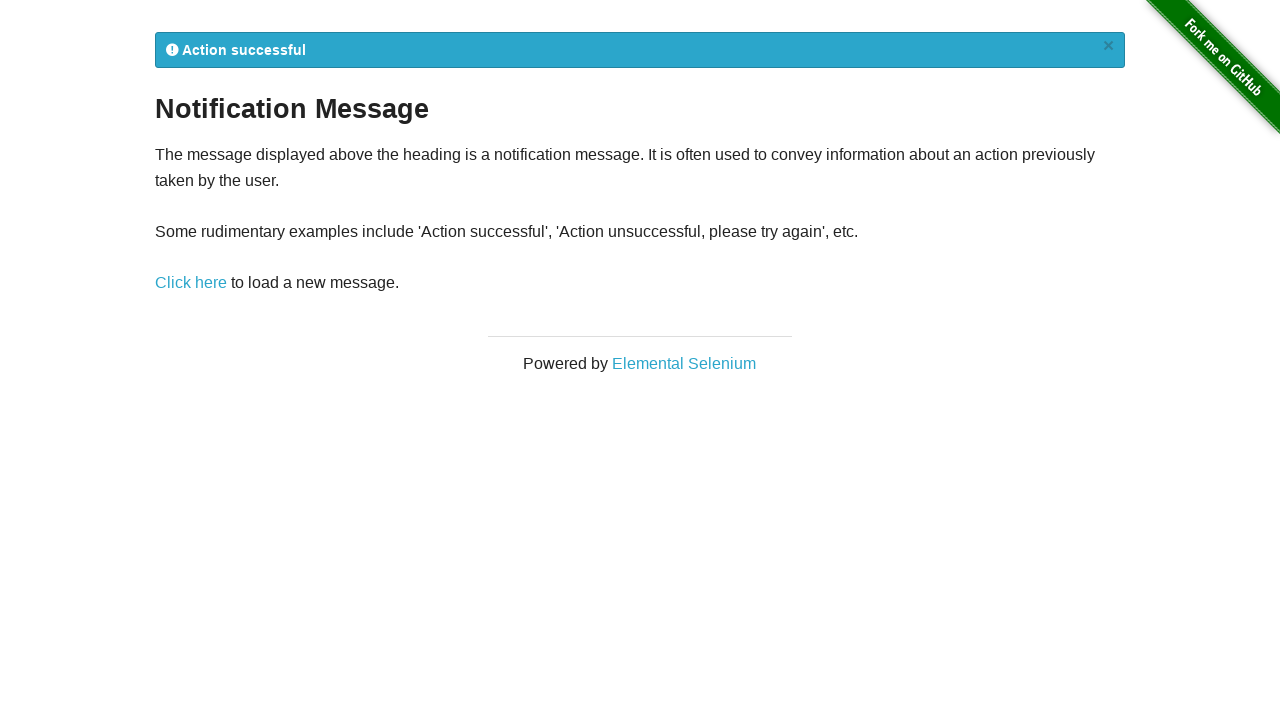

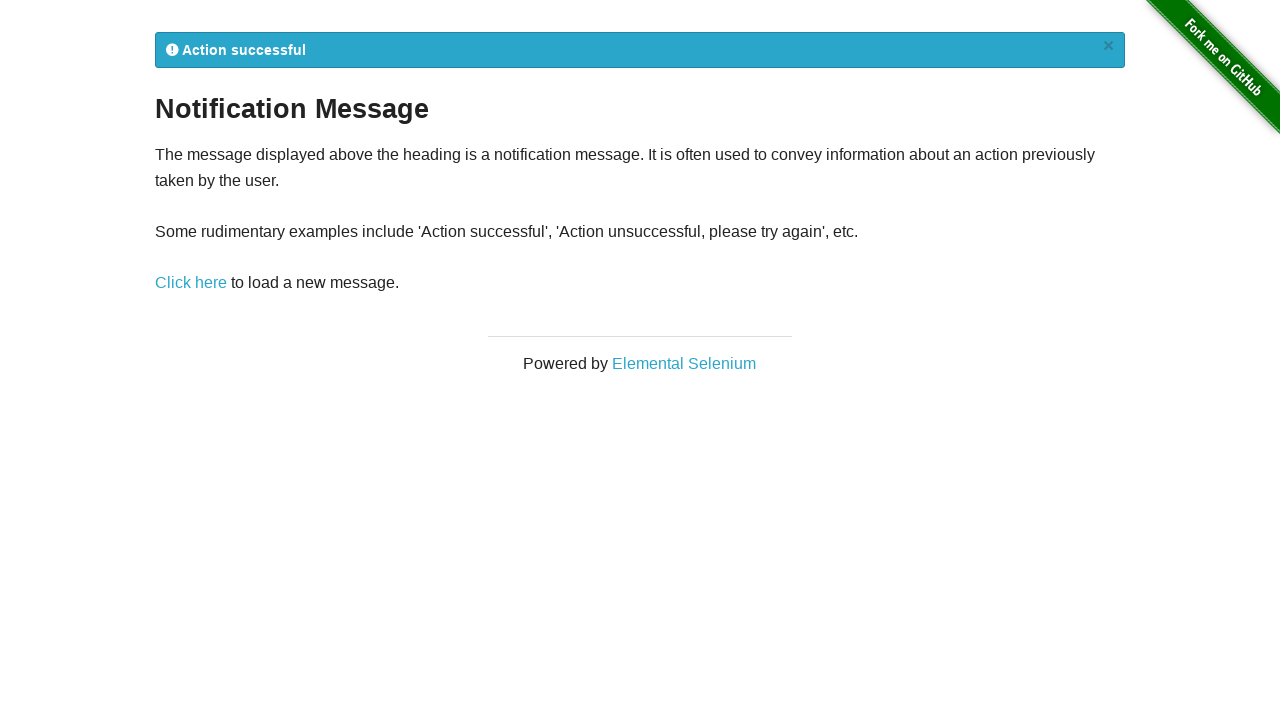